Tests Hacker News pagination by navigating to the newest articles page and clicking the "More" link multiple times to load additional articles, verifying that articles and pagination elements load correctly.

Starting URL: https://news.ycombinator.com/newest

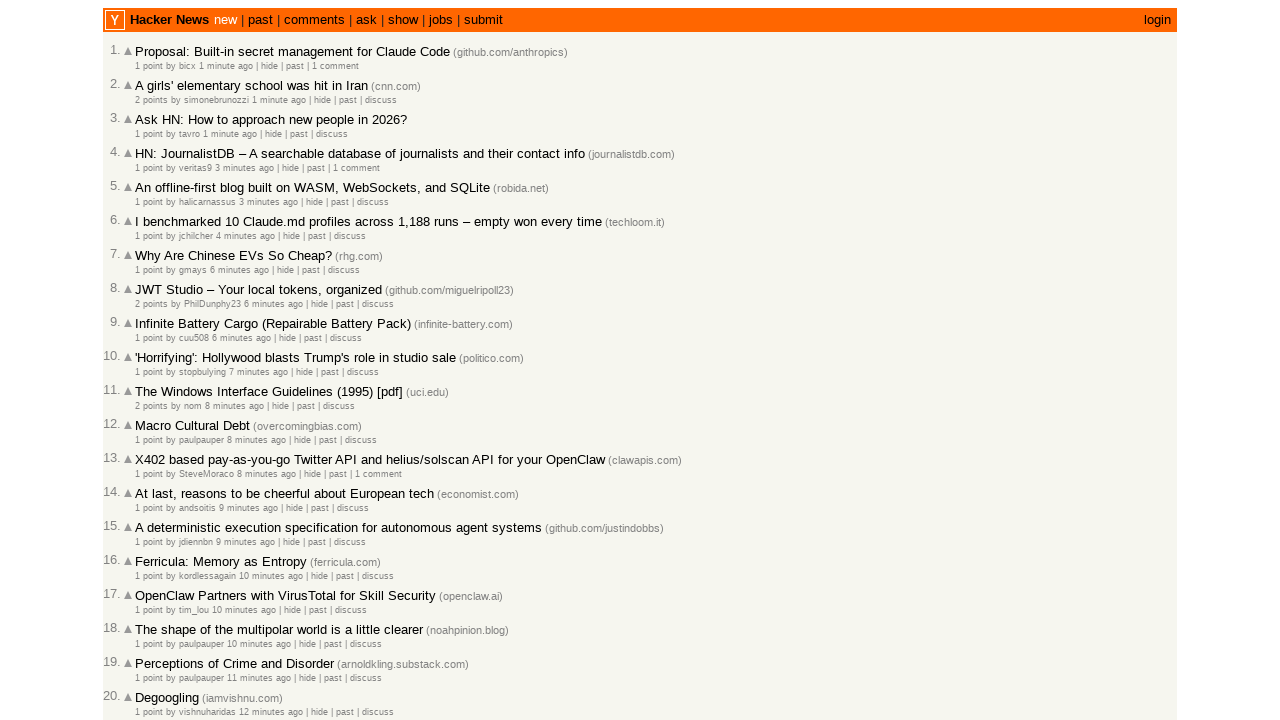

Initial articles loaded on Hacker News newest page
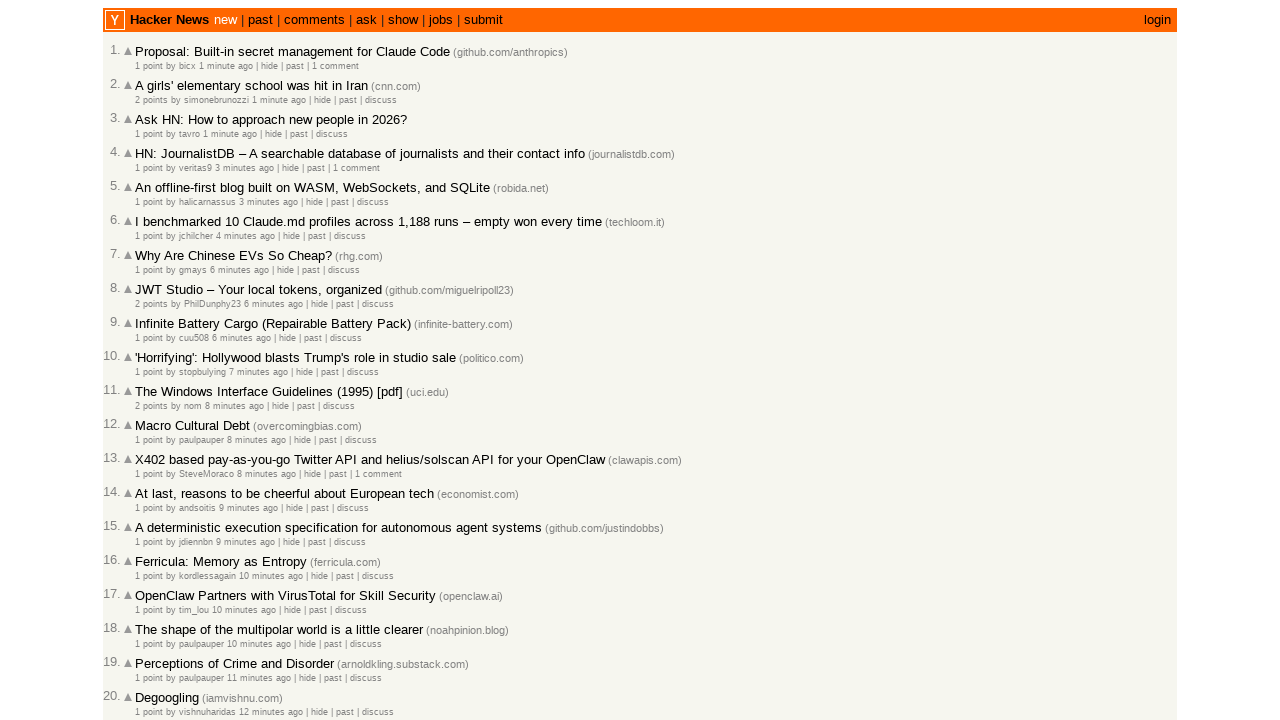

Clicked 'More' link to load additional articles (first click) at (149, 616) on a.morelink
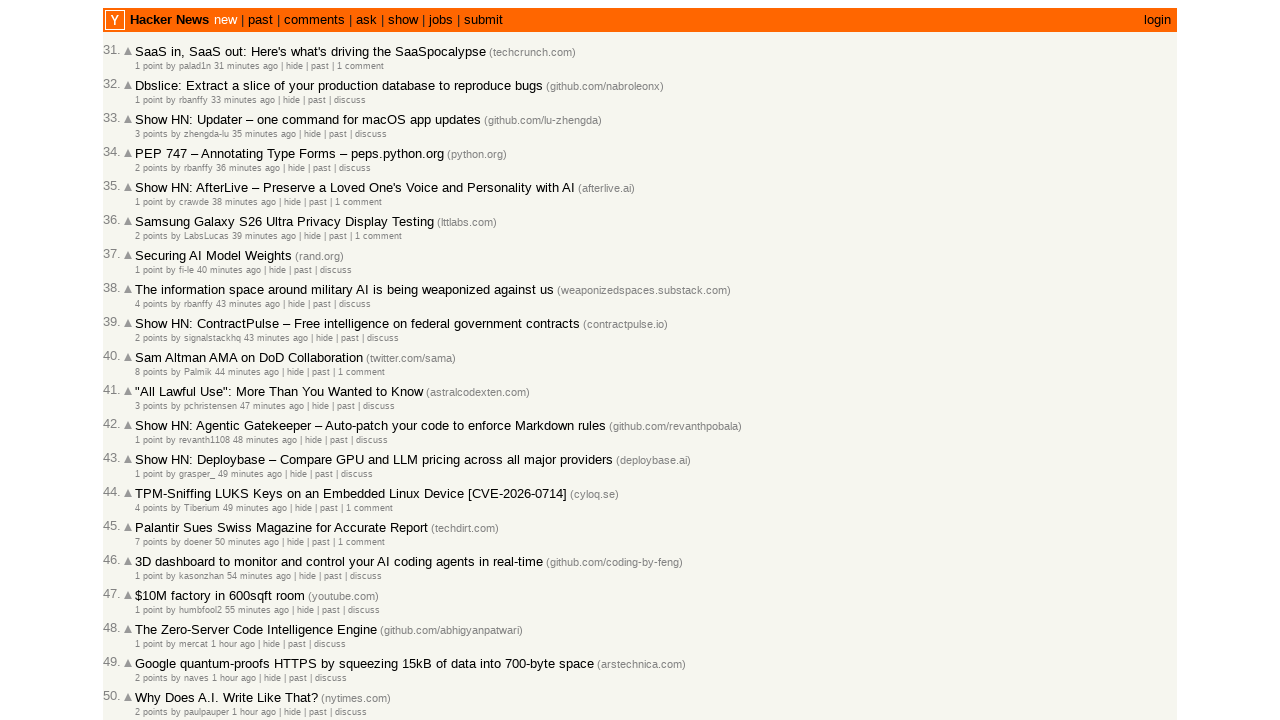

Second batch of articles loaded after first 'More' click
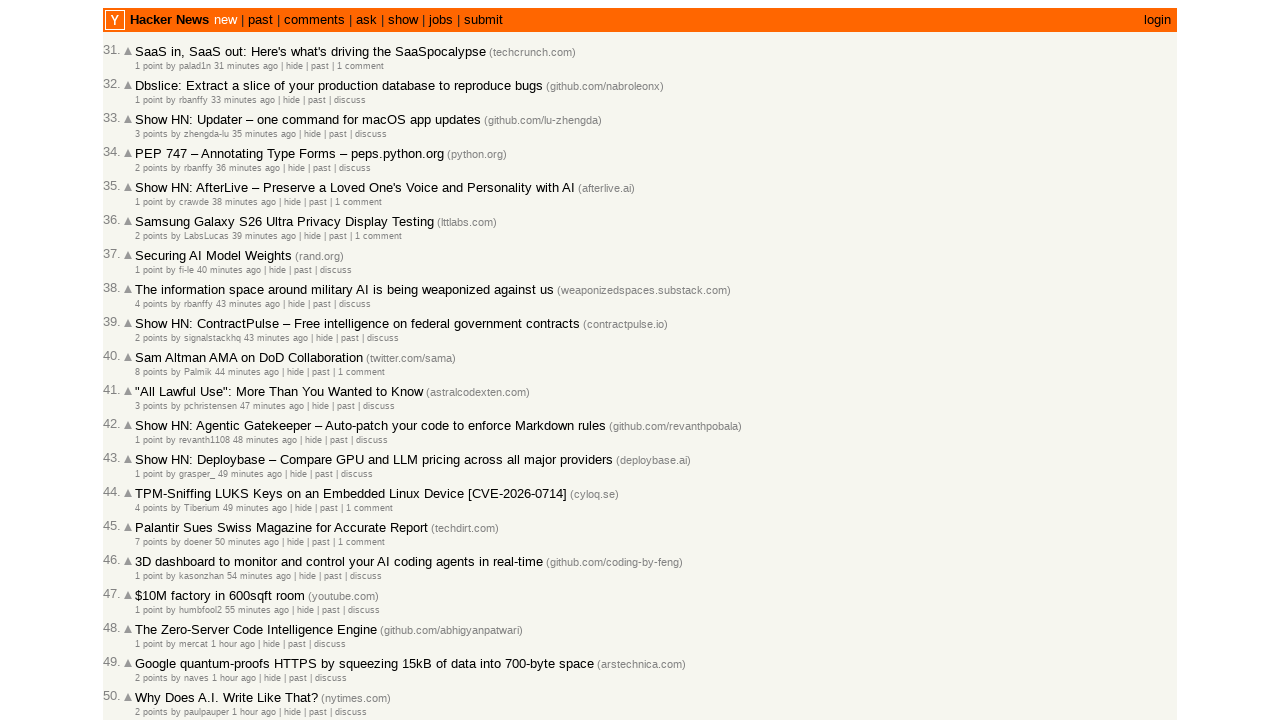

Clicked 'More' link to load additional articles (second click) at (149, 616) on a.morelink
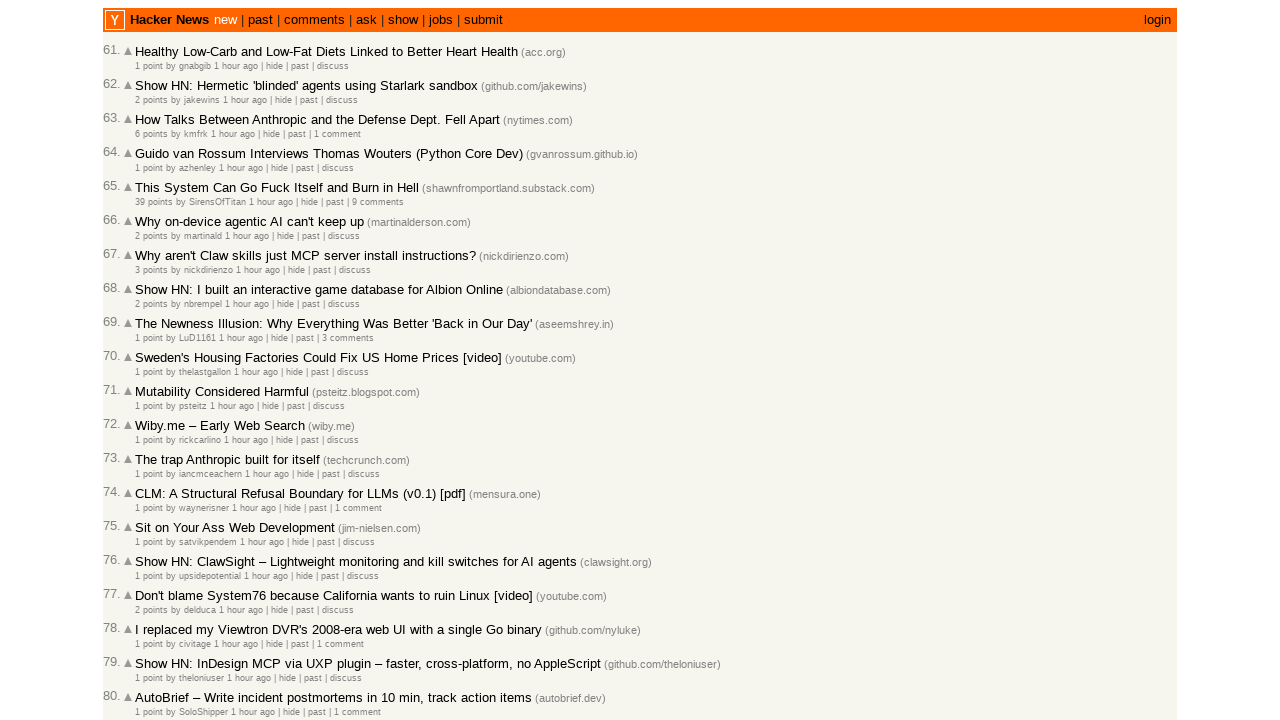

Third batch of articles loaded after second 'More' click
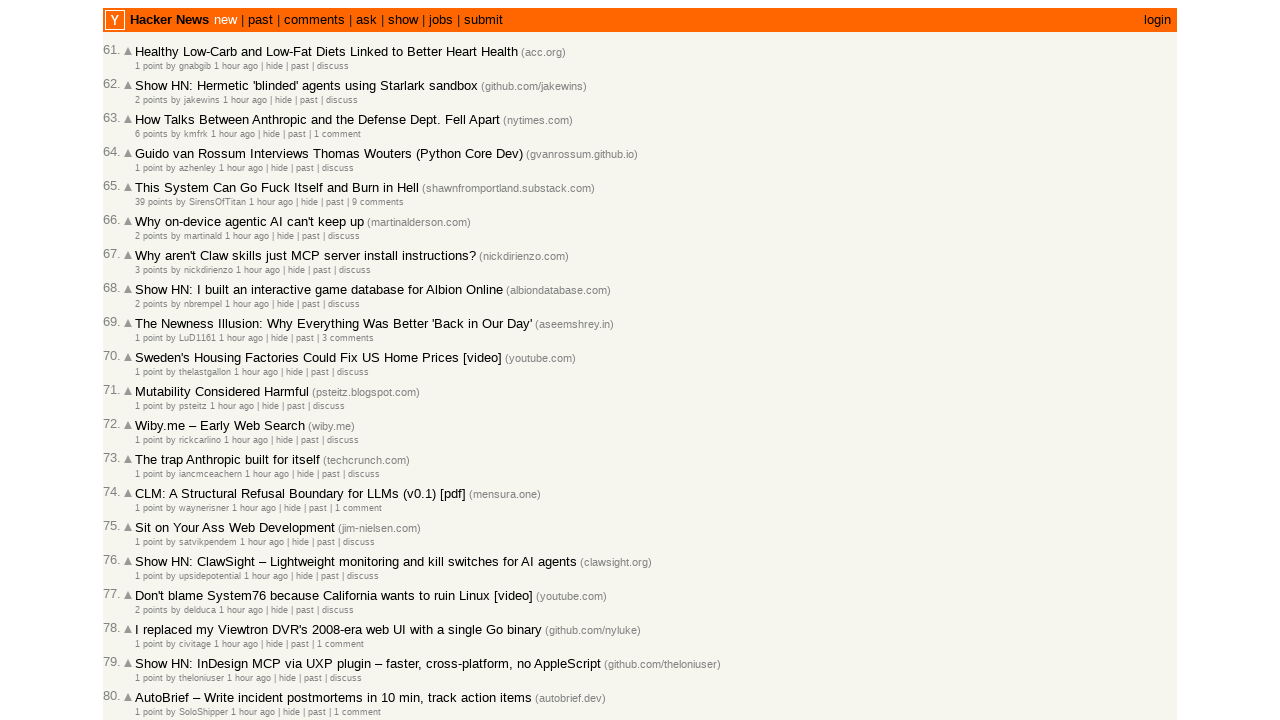

Clicked 'More' link to load additional articles (third click) at (149, 616) on a.morelink
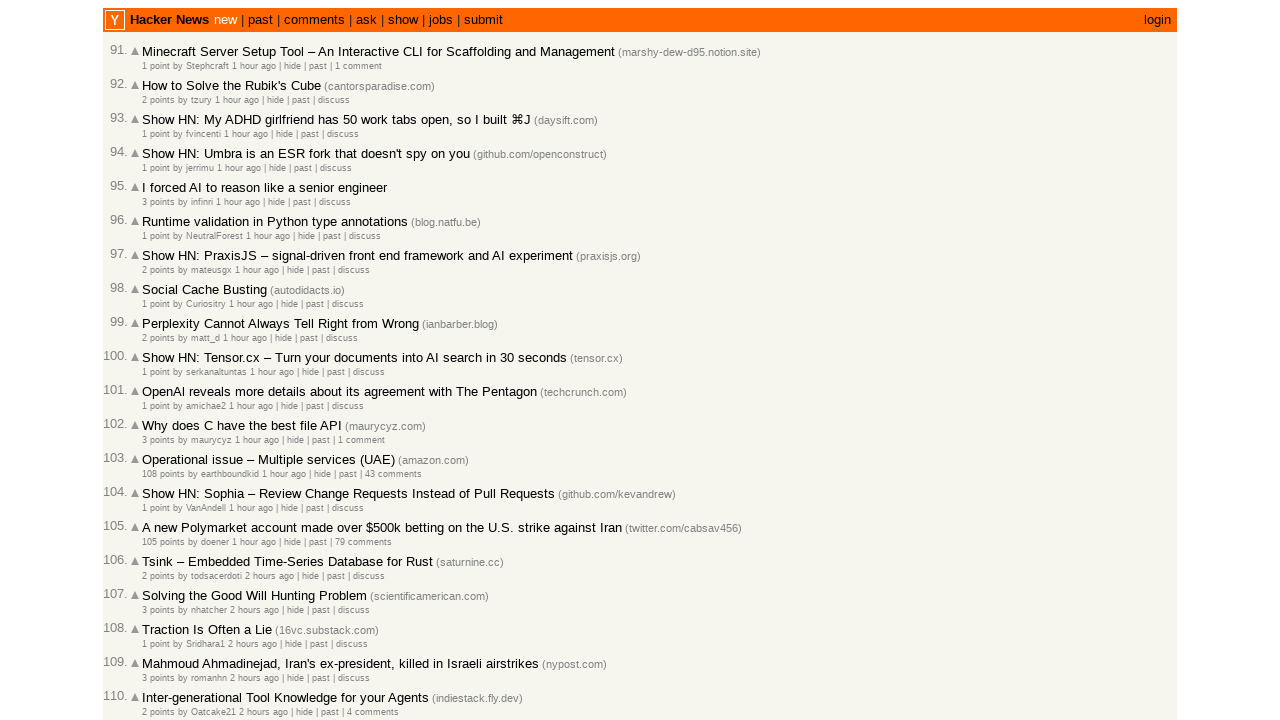

Fourth batch of articles loaded after third 'More' click
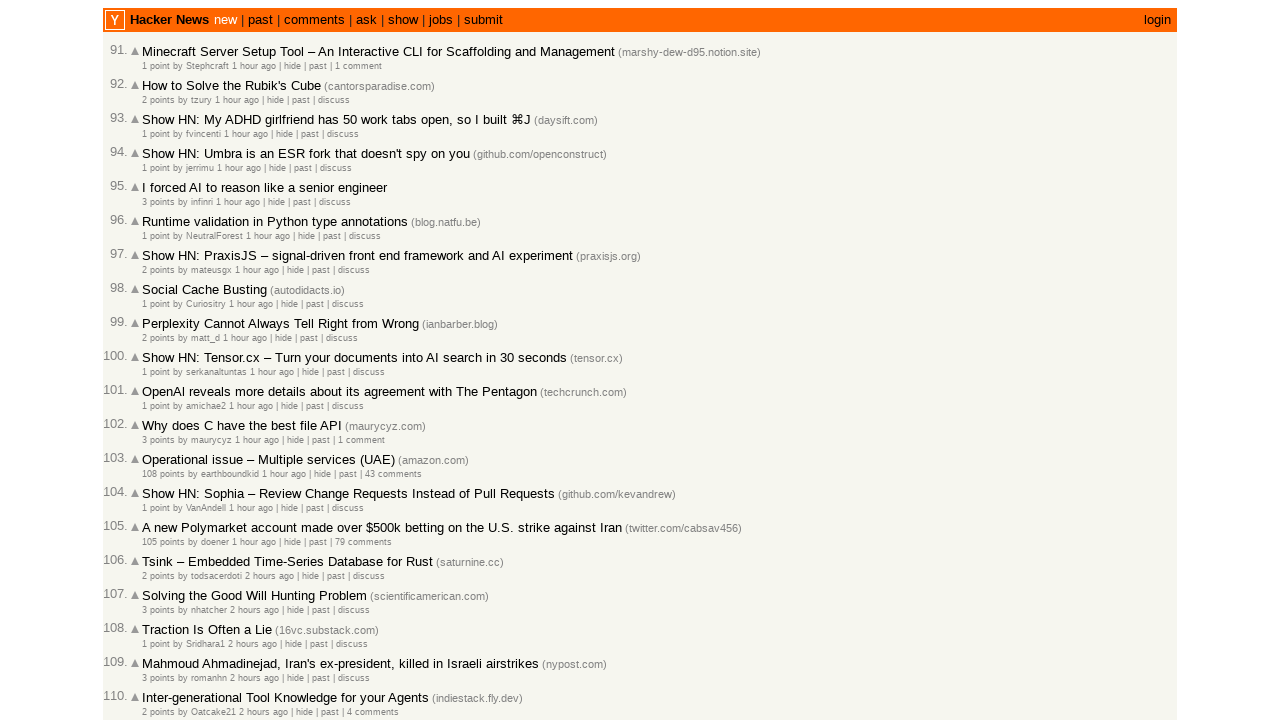

Verified article rank elements are present
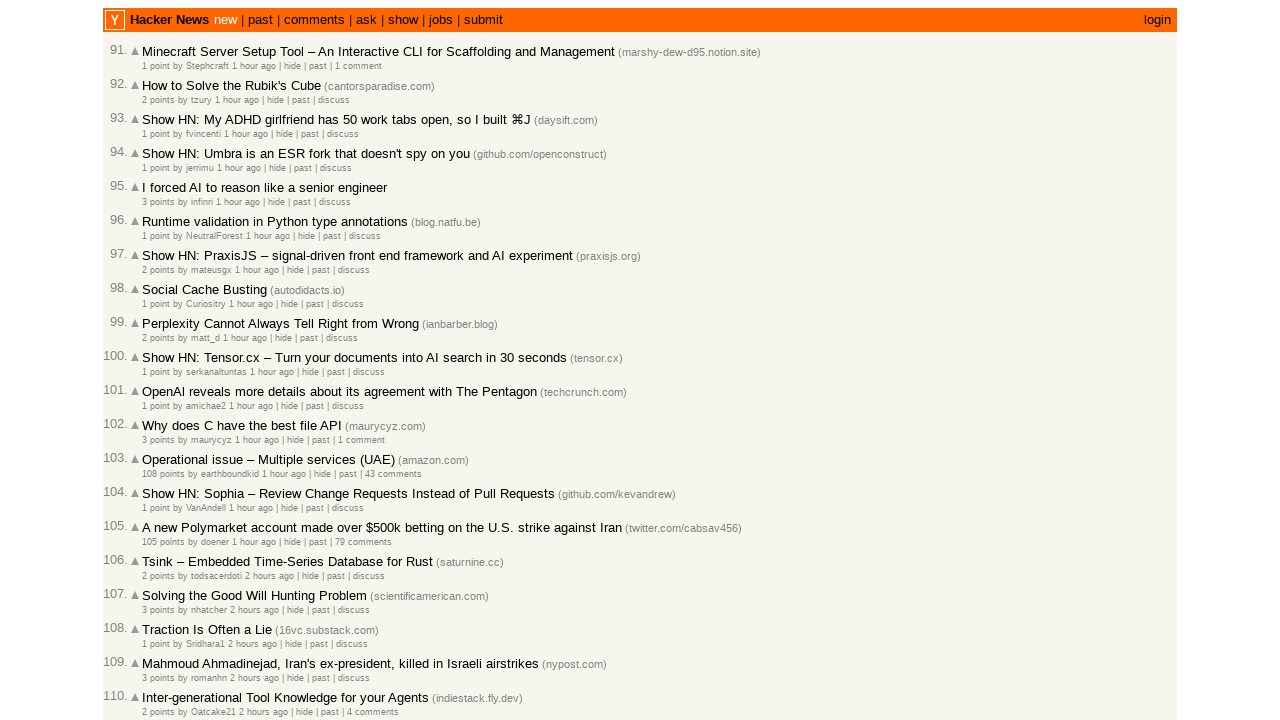

Verified article title link elements are present
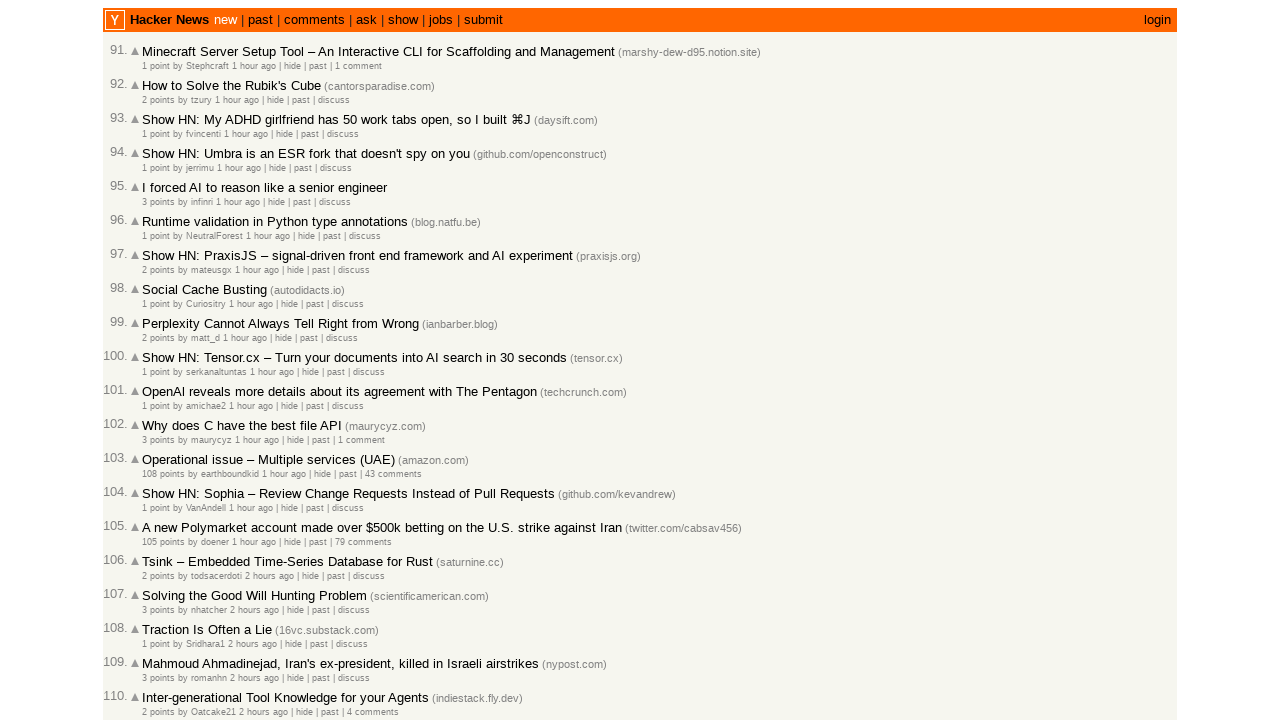

Verified article age/timestamp elements are present with correct structure
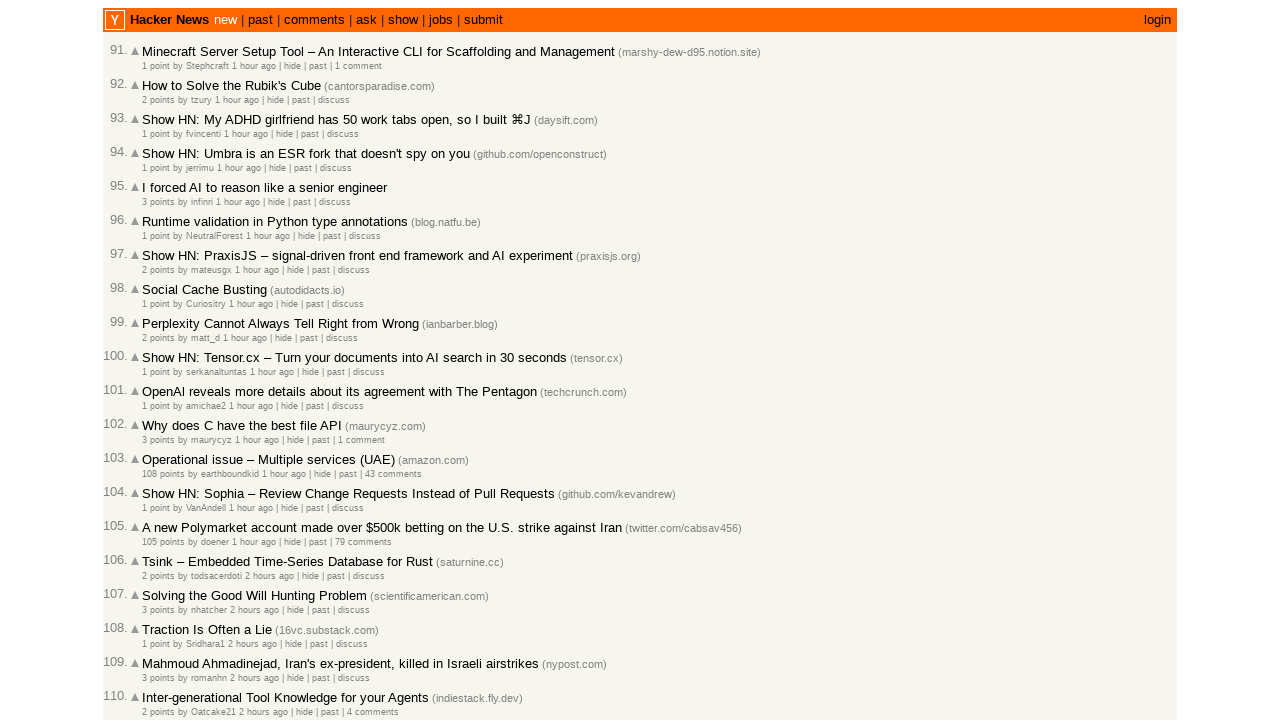

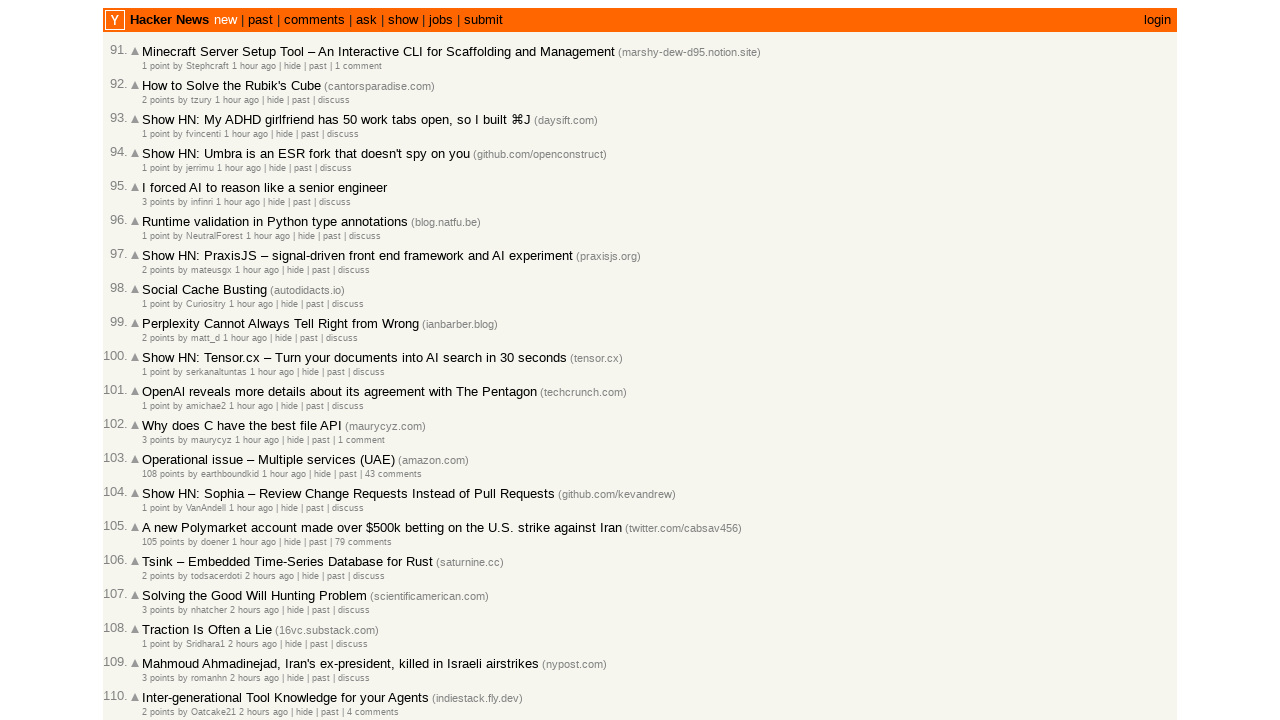